Tests checkbox functionality on an automation practice page by selecting the last 2 checkboxes from a group of checkboxes

Starting URL: https://rahulshettyacademy.com/AutomationPractice/

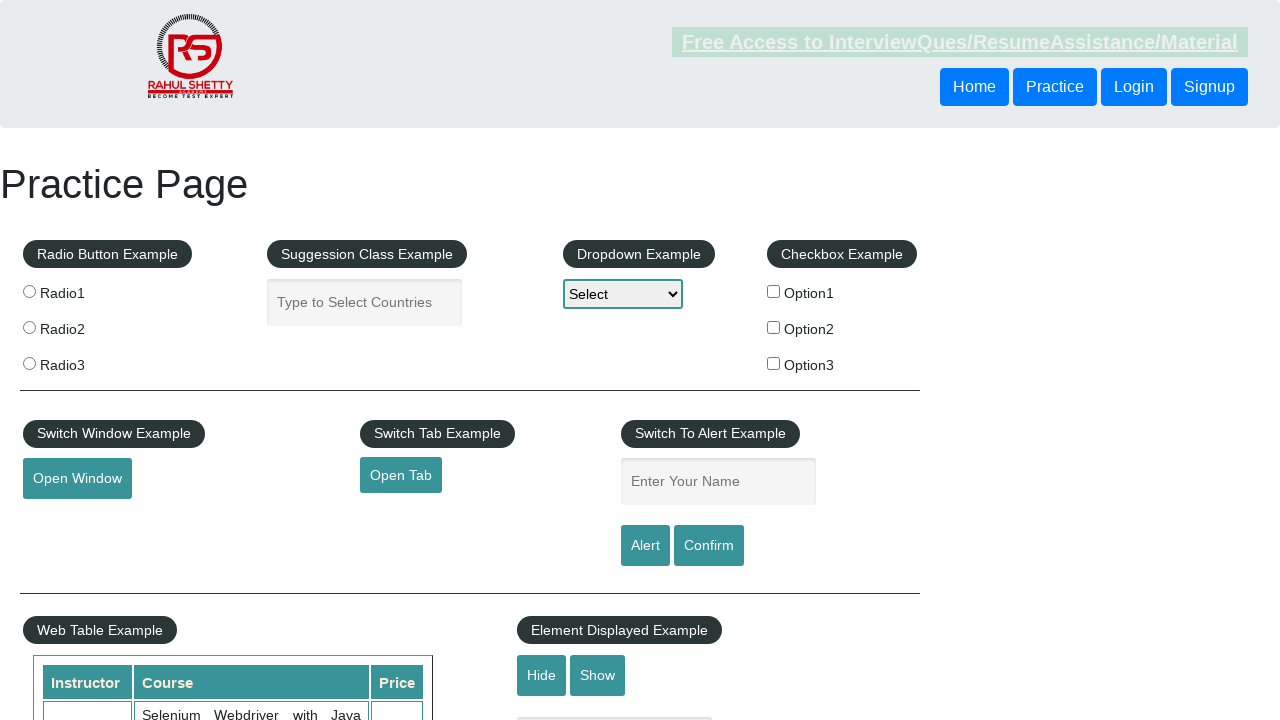

Waited for checkboxes to be present
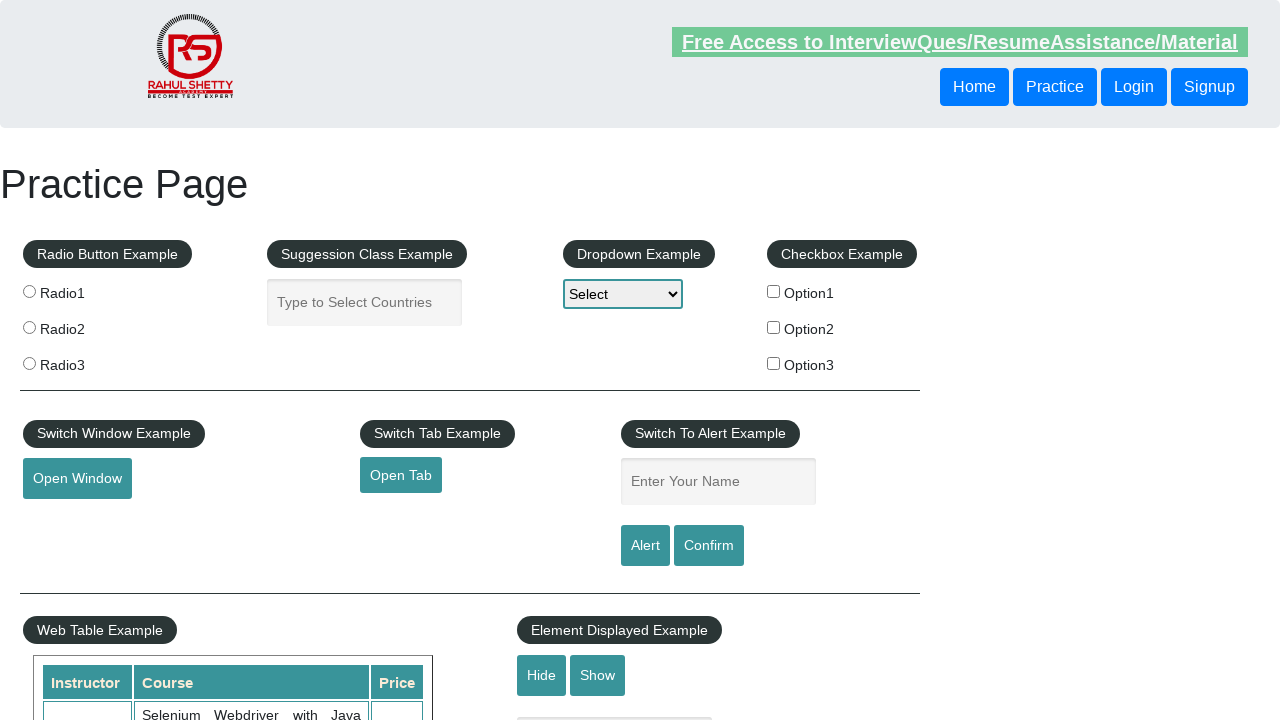

Retrieved all checkboxes from the page
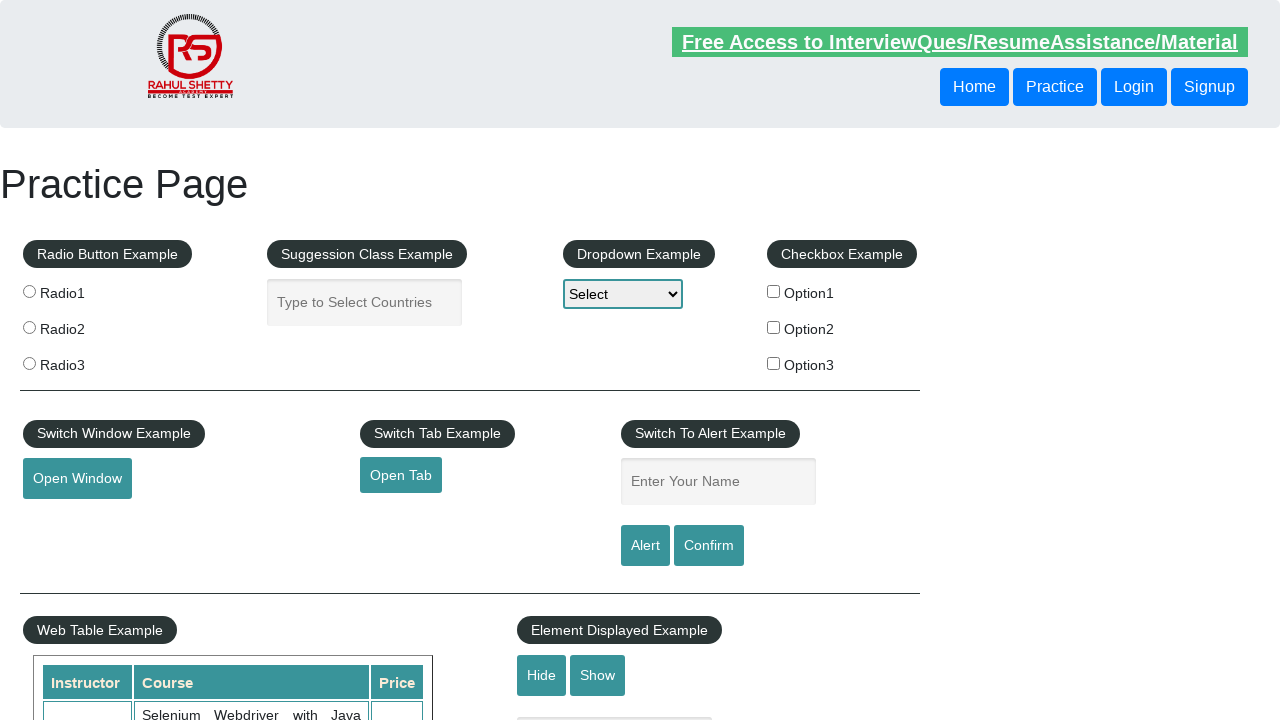

Found 3 checkboxes total
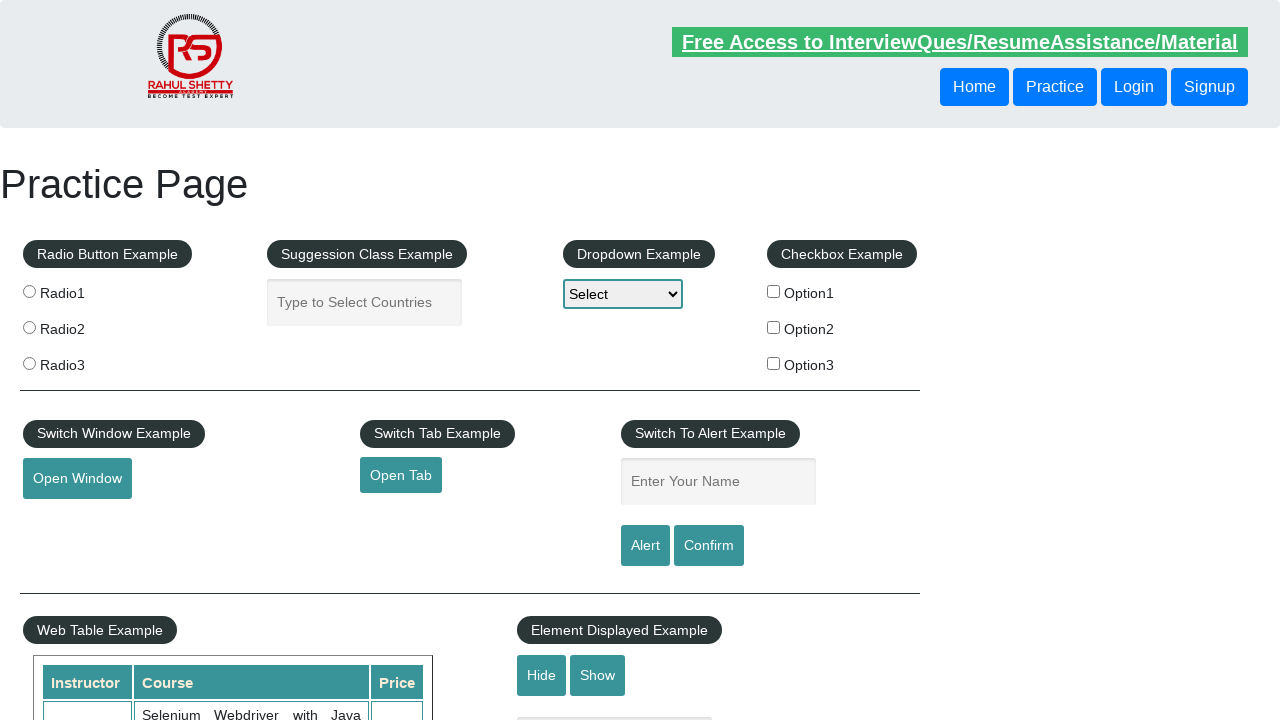

Clicked checkbox 2 (one of the last 2 checkboxes) at (774, 327) on xpath=//input[@type='checkbox'] >> nth=1
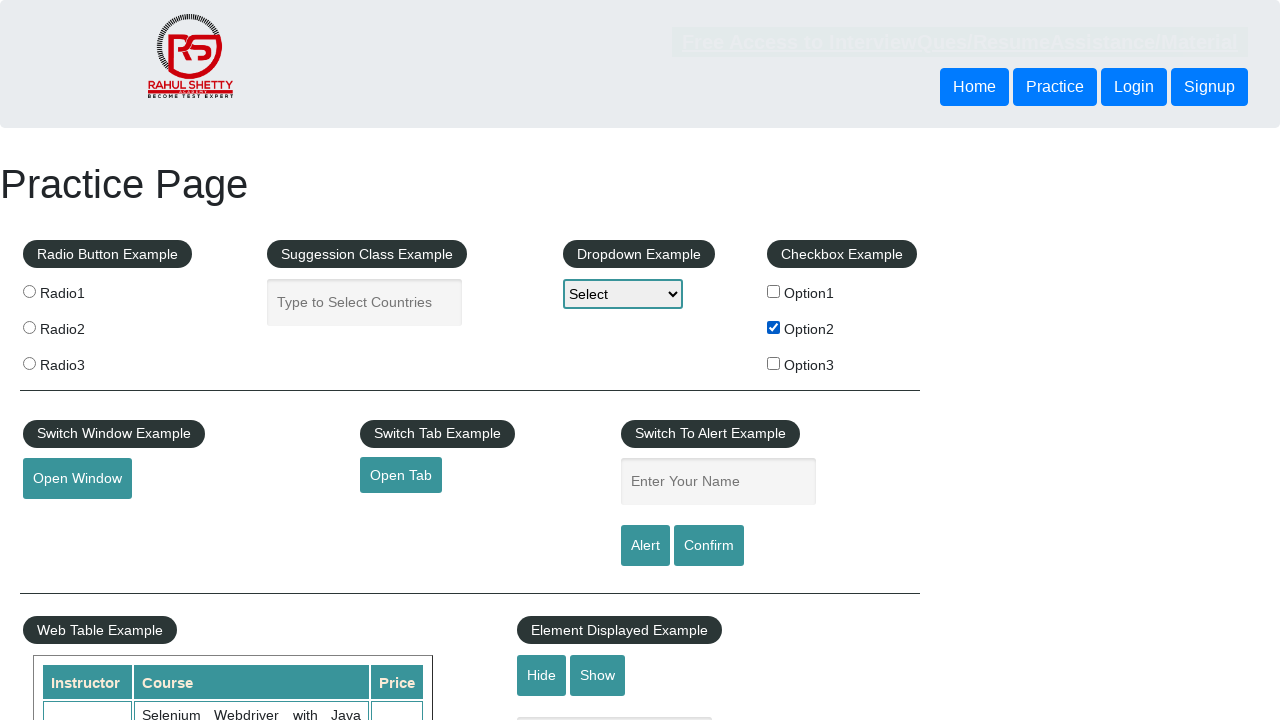

Clicked checkbox 3 (one of the last 2 checkboxes) at (774, 363) on xpath=//input[@type='checkbox'] >> nth=2
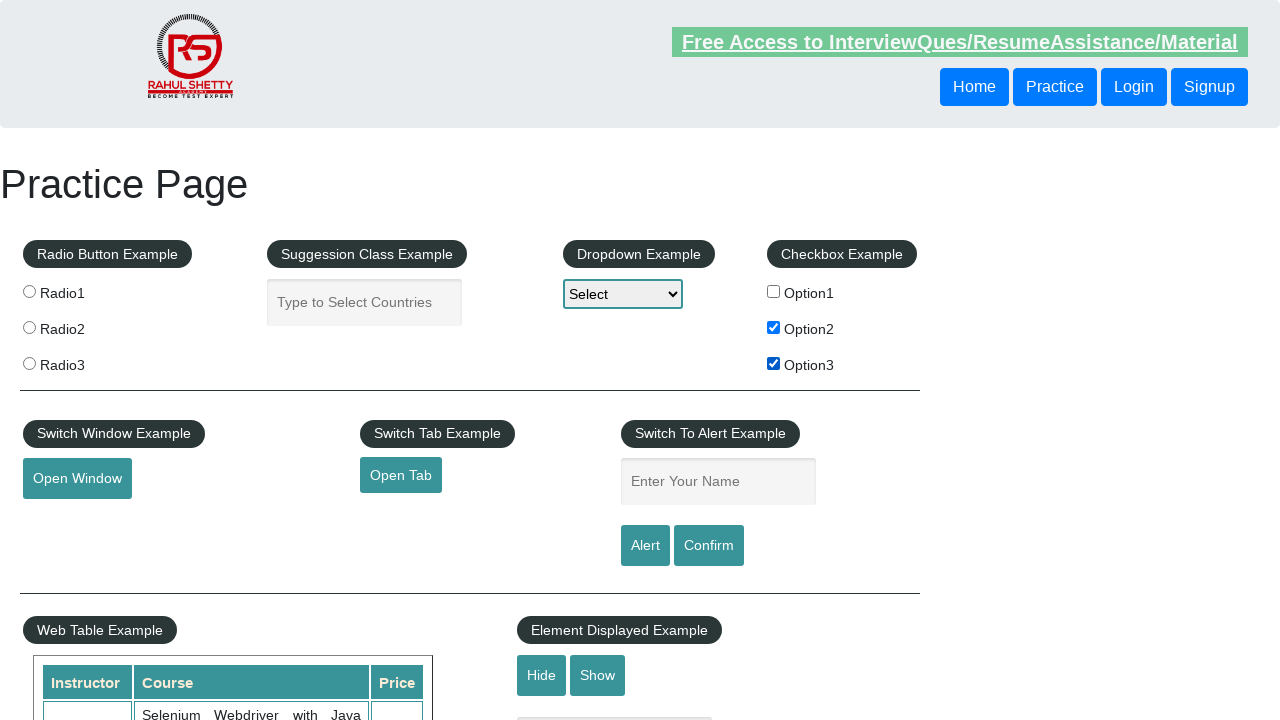

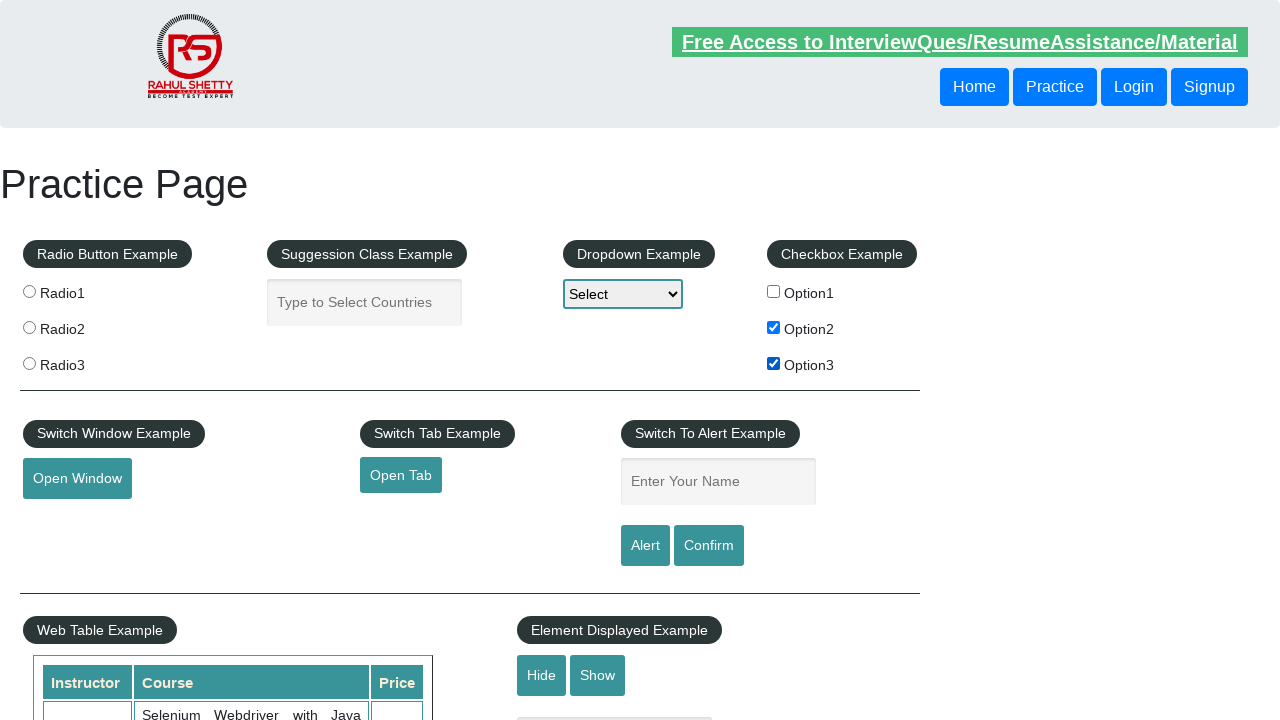